Tests the jQuery UI selectable widget by using Ctrl+Click to select multiple items in a list

Starting URL: https://jqueryui.com/selectable/

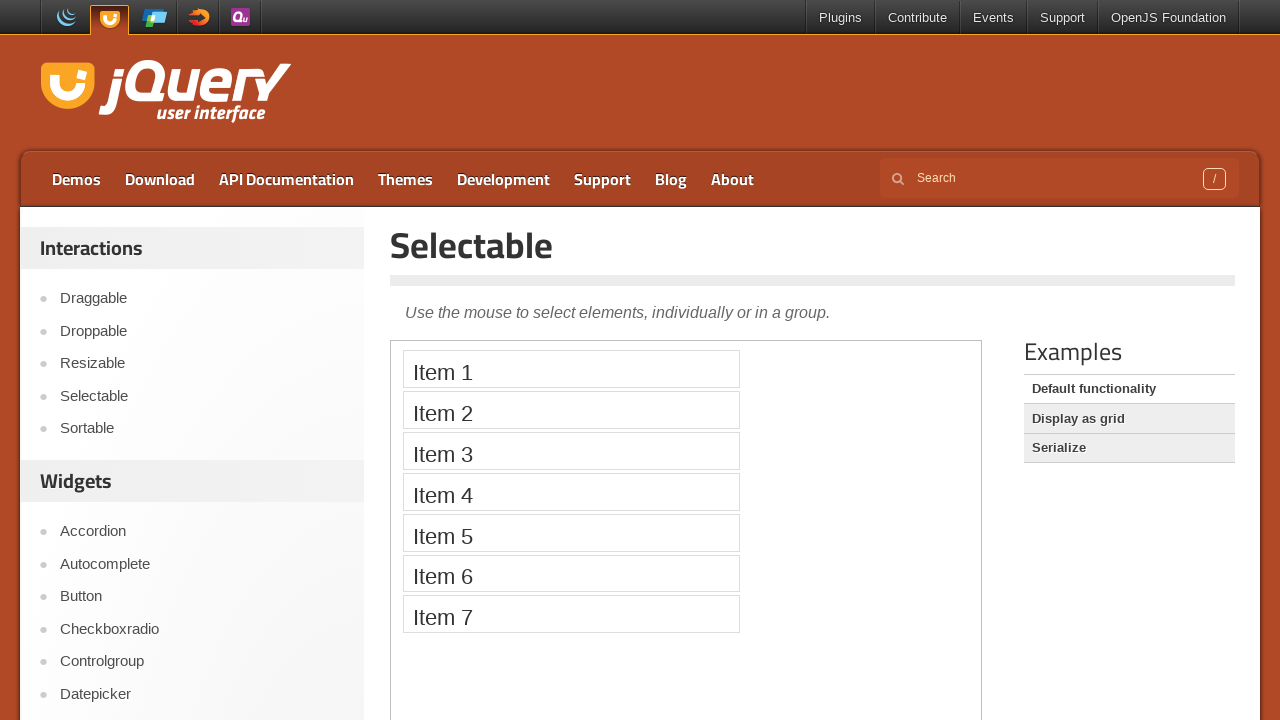

Located the iframe containing the selectable demo
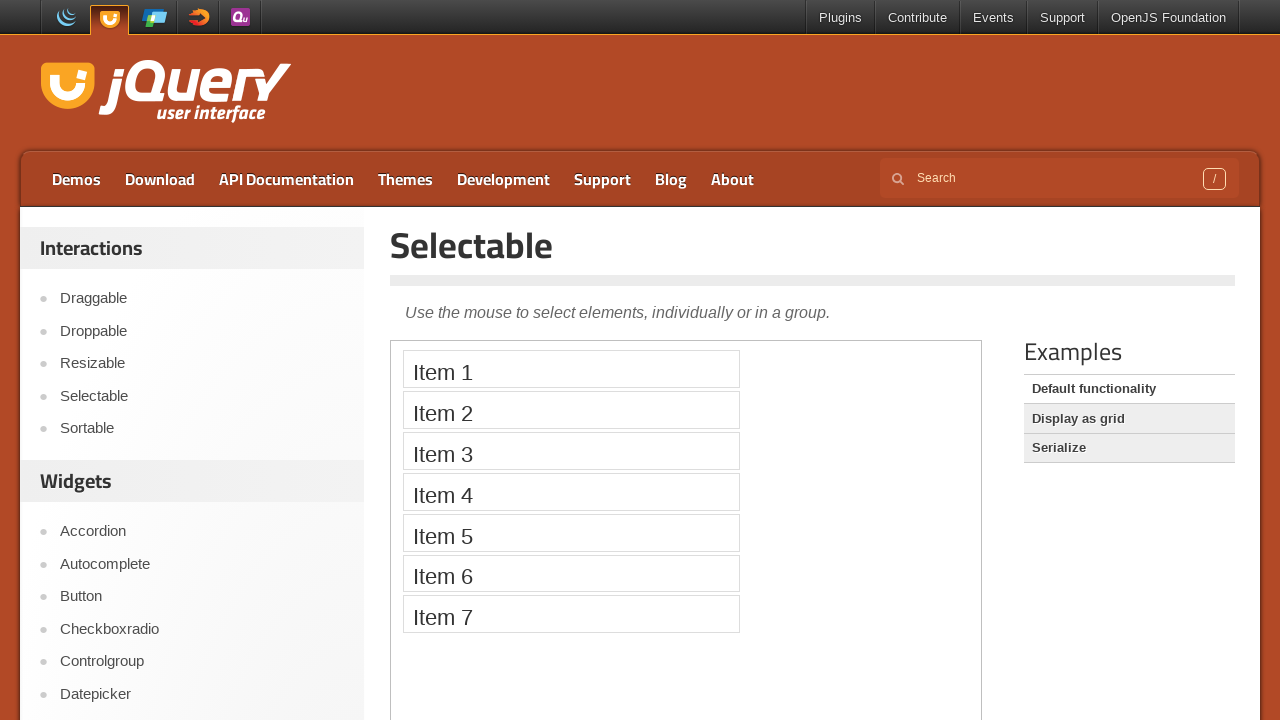

Waited 3 seconds for page to load
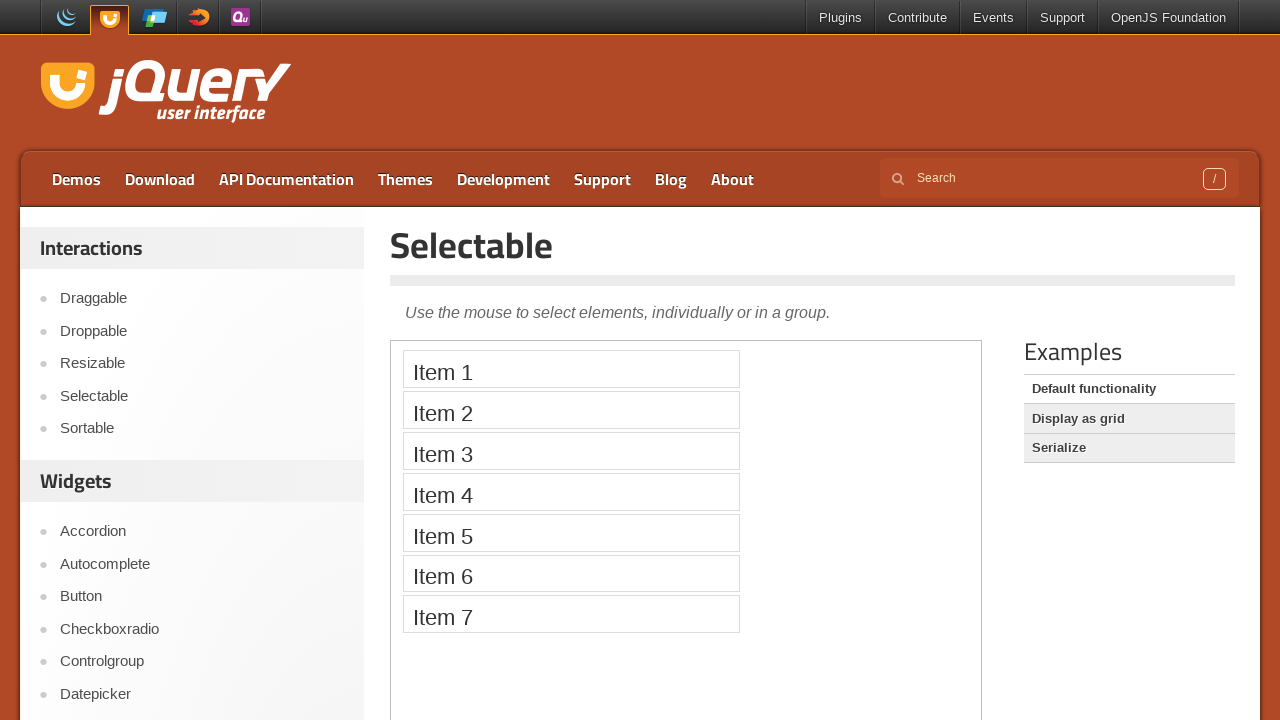

Located Item 1 in the selectable list
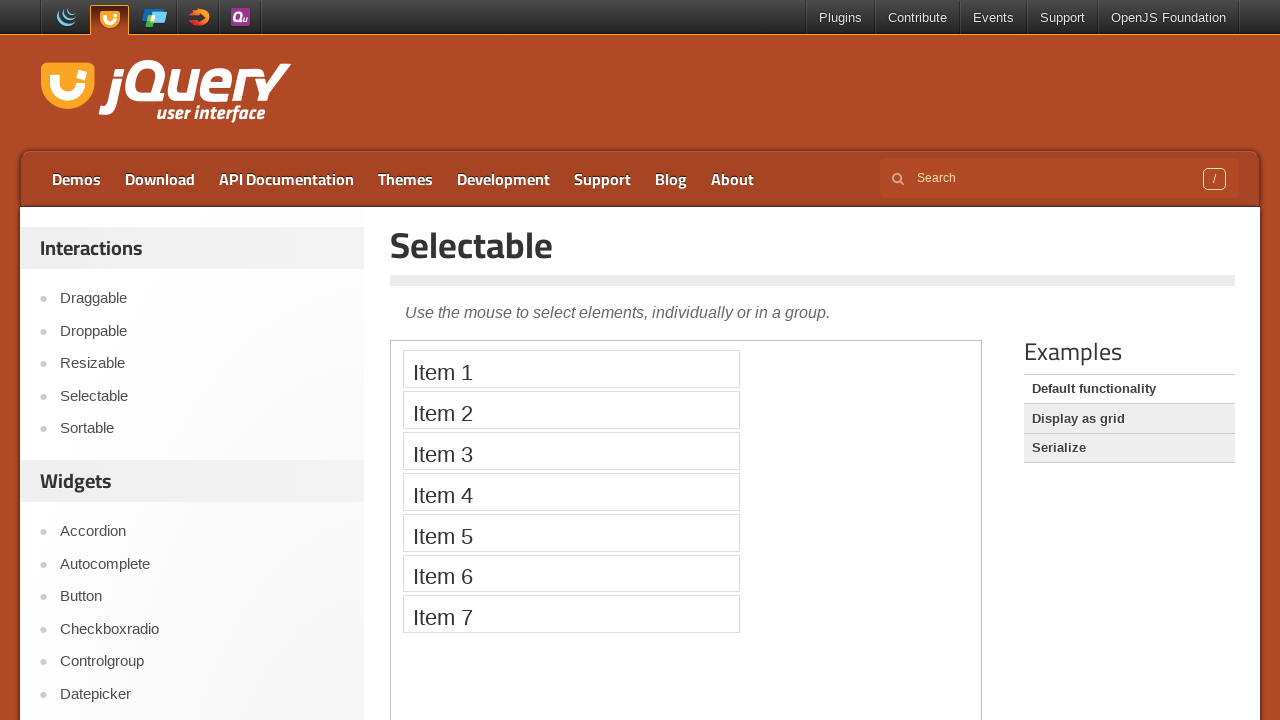

Located Item 2 in the selectable list
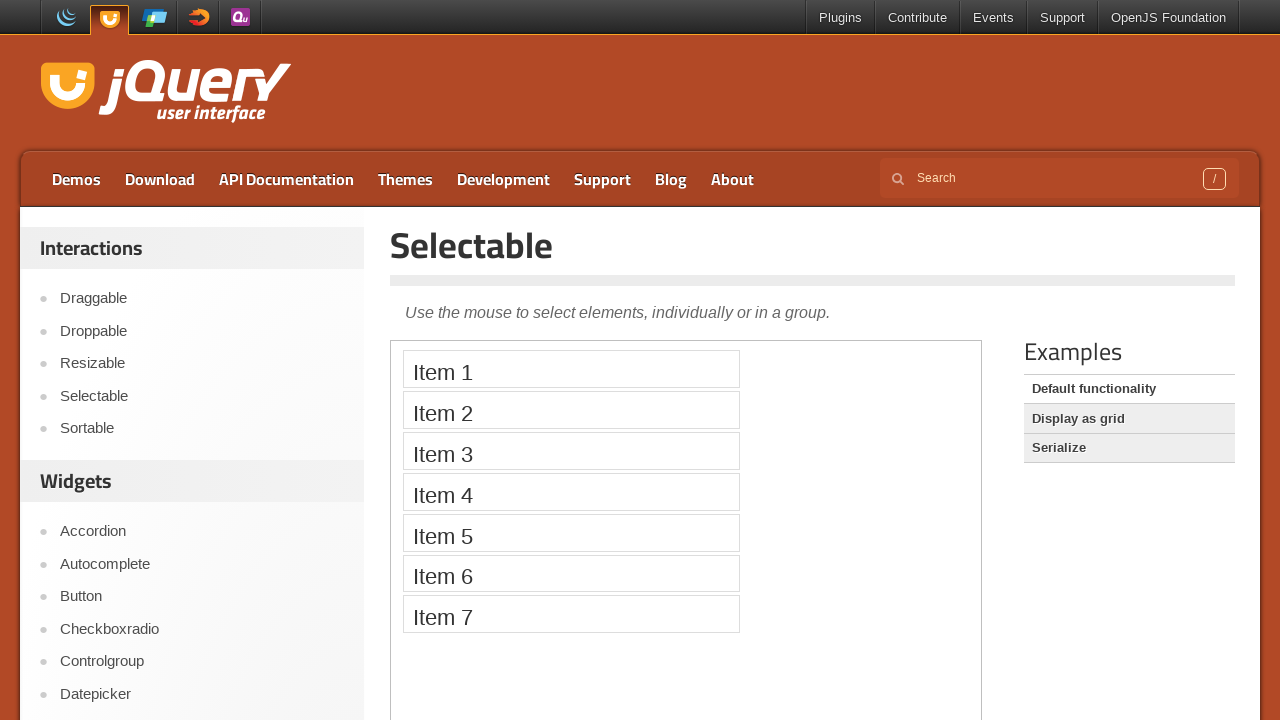

Located Item 3 in the selectable list
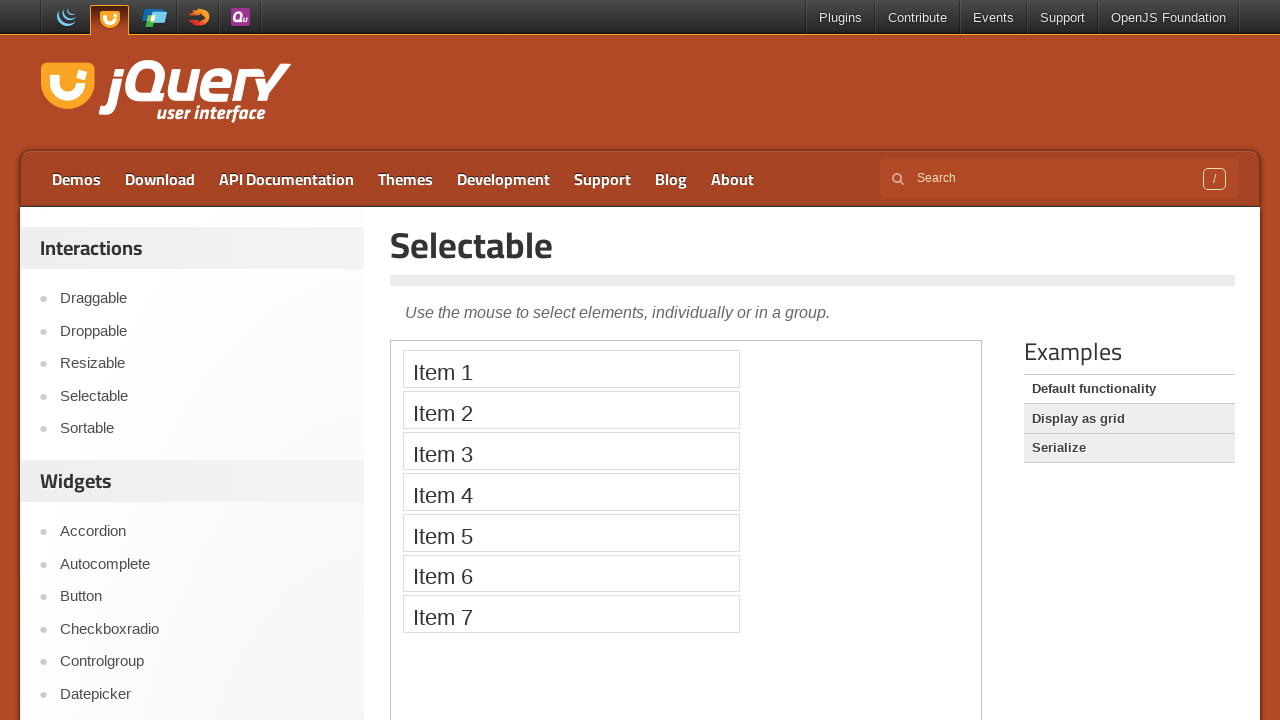

Ctrl+clicked Item 1 to select it at (571, 369) on iframe >> nth=0 >> internal:control=enter-frame >> xpath=//li[text()='Item 1']
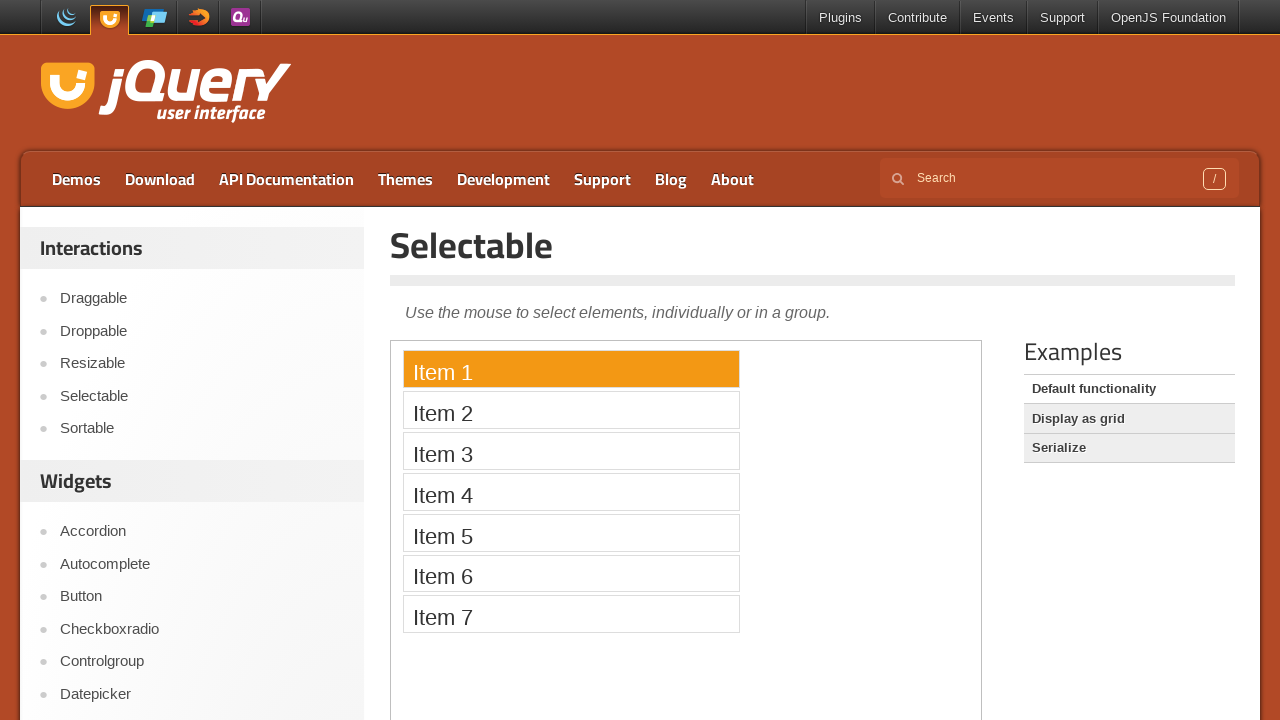

Ctrl+clicked Item 2 to add it to selection at (571, 410) on iframe >> nth=0 >> internal:control=enter-frame >> xpath=//li[text()='Item 2']
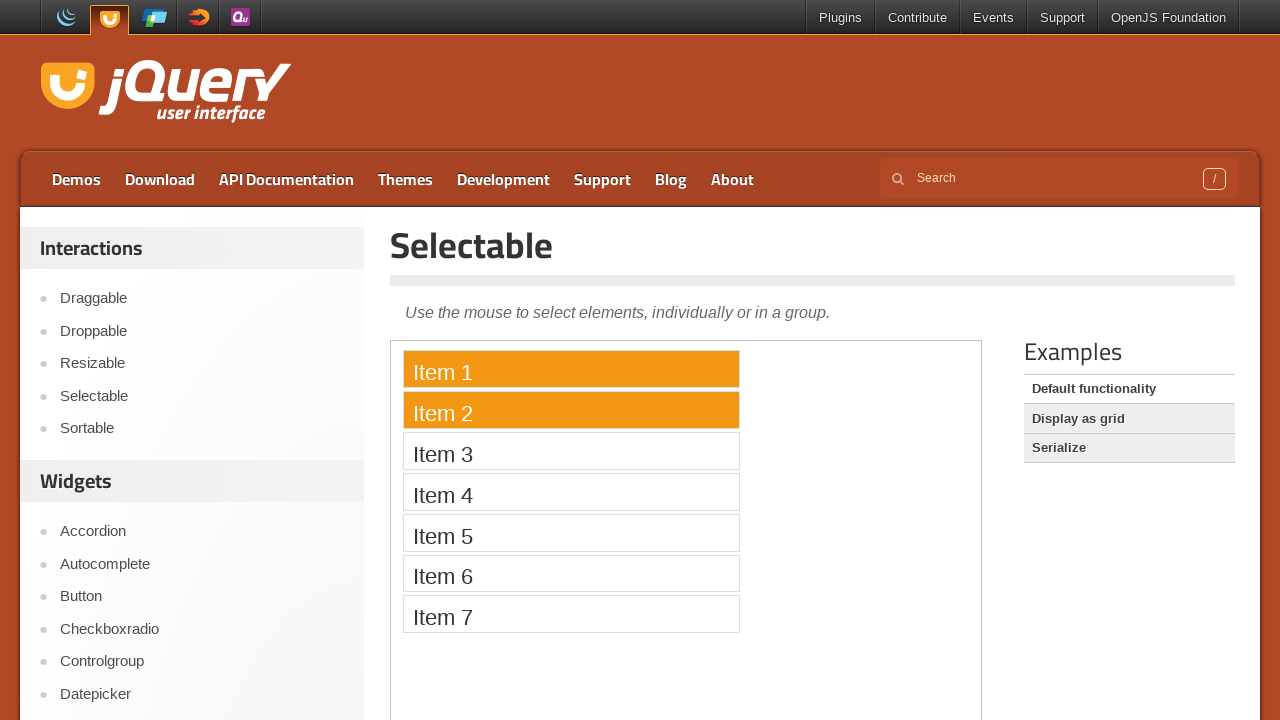

Ctrl+clicked Item 3 to add it to selection at (571, 451) on iframe >> nth=0 >> internal:control=enter-frame >> xpath=//li[text()='Item 3']
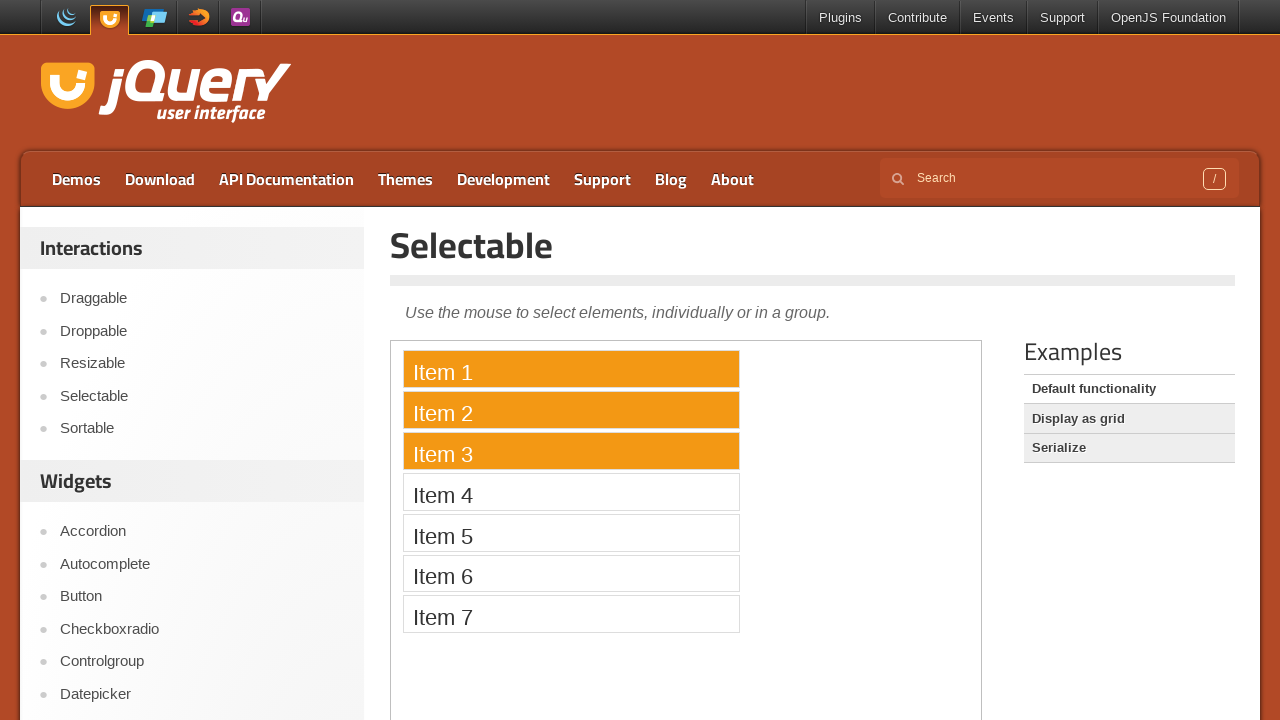

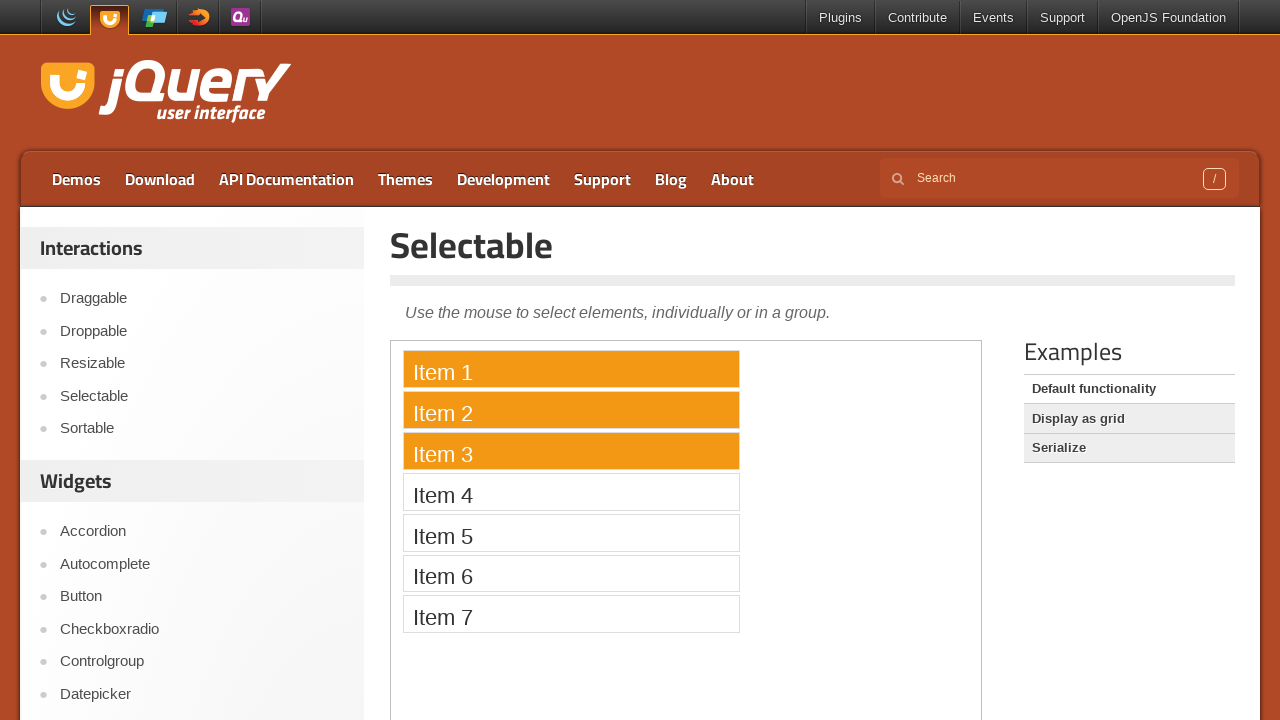